Tests multi-select functionality on jQuery UI selectable demo by holding CTRL key and clicking multiple list items (1st, 3rd, and 5th)

Starting URL: https://jqueryui.com/selectable/

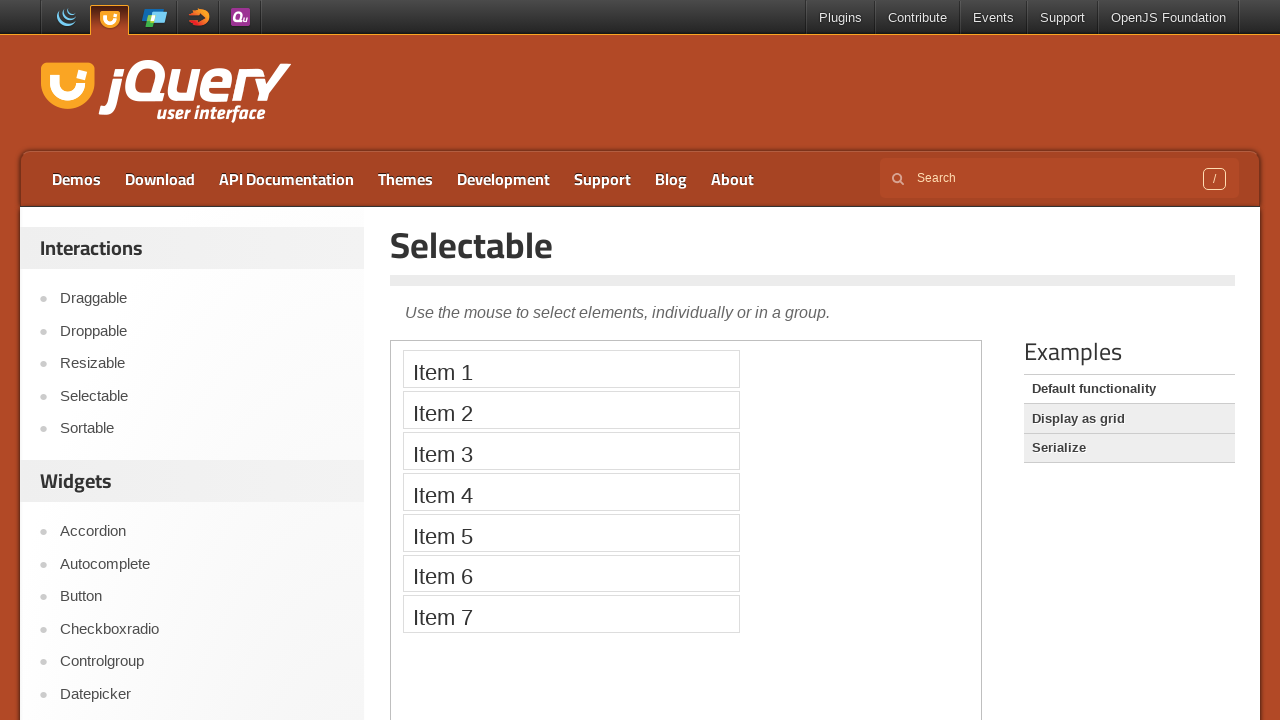

Navigated to jQuery UI selectable demo page
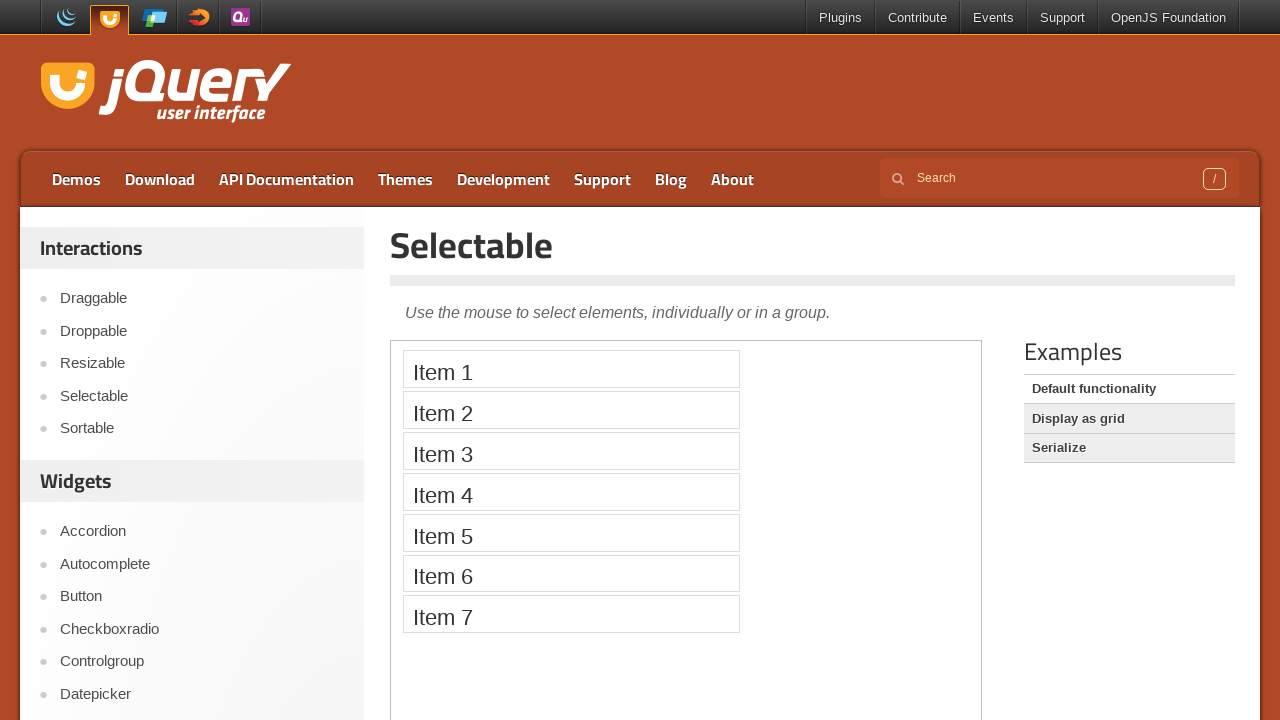

Located demo iframe
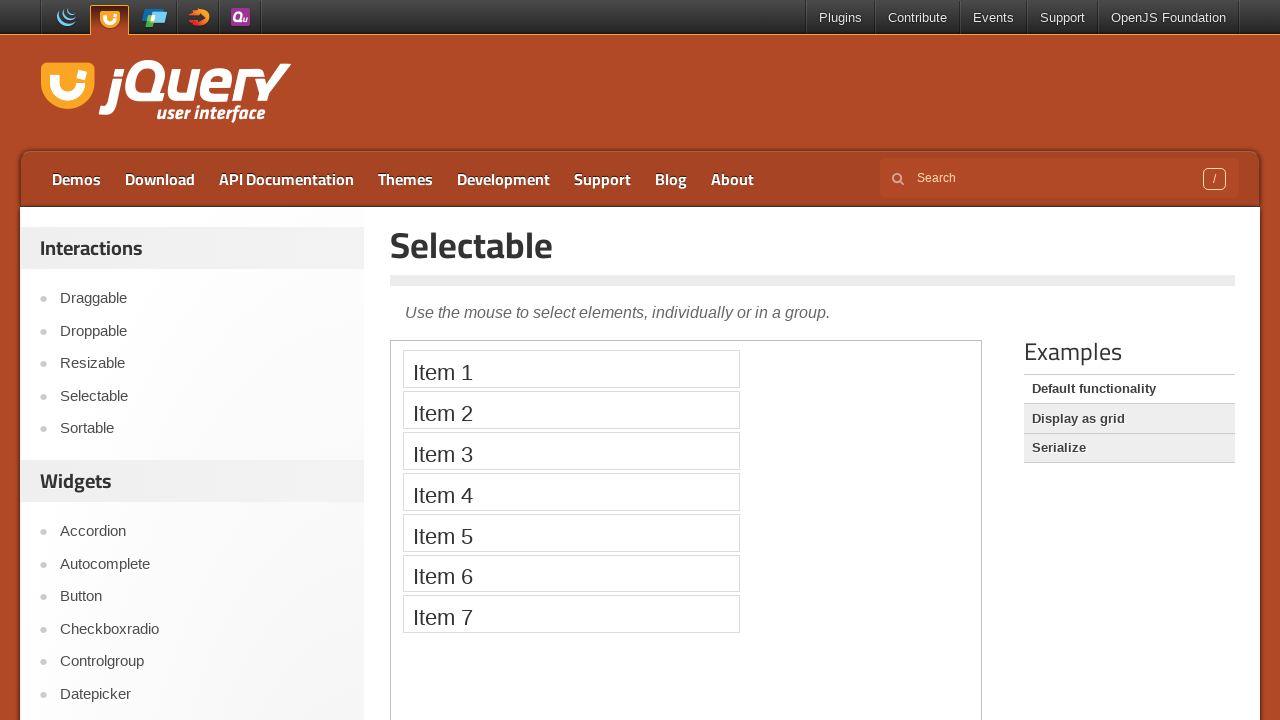

Clicked 1st item while holding CTRL key at (571, 369) on iframe >> nth=0 >> internal:control=enter-frame >> ol#selectable > li:nth-child(
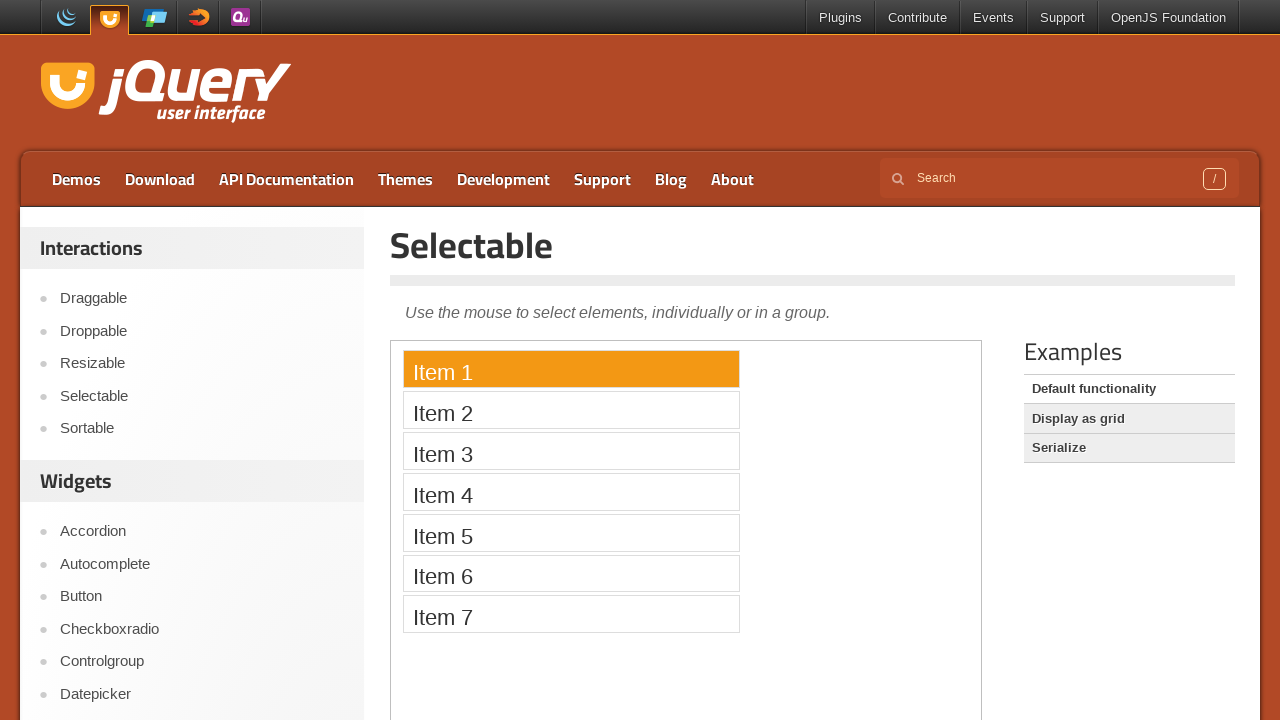

Clicked 3rd item while holding CTRL key at (571, 451) on iframe >> nth=0 >> internal:control=enter-frame >> ol#selectable > li:nth-child(
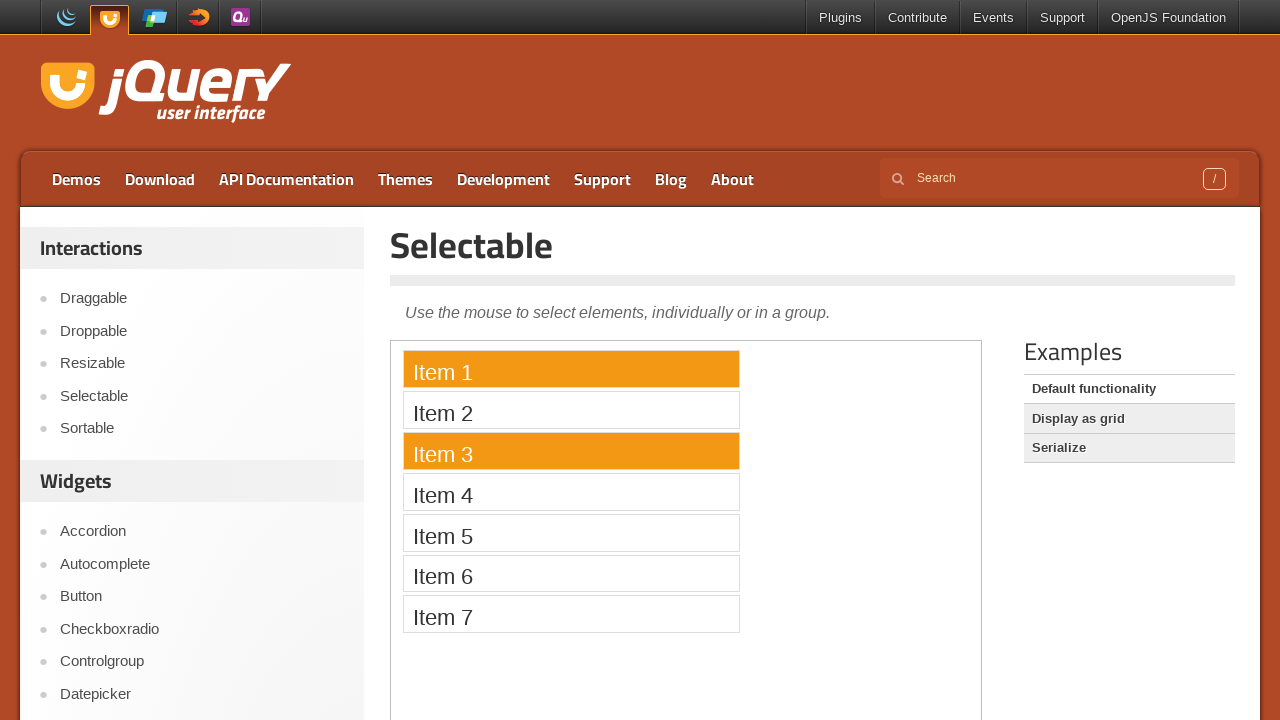

Clicked 5th item while holding CTRL key at (571, 532) on iframe >> nth=0 >> internal:control=enter-frame >> ol#selectable > li:nth-child(
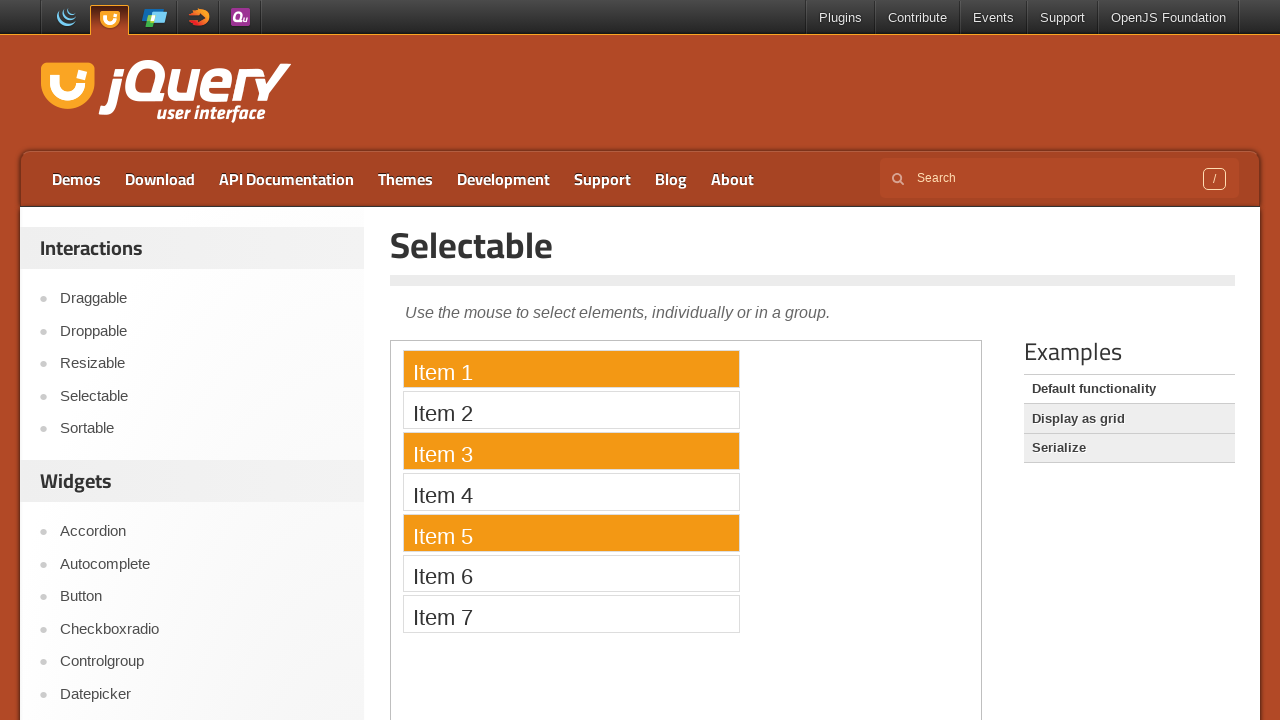

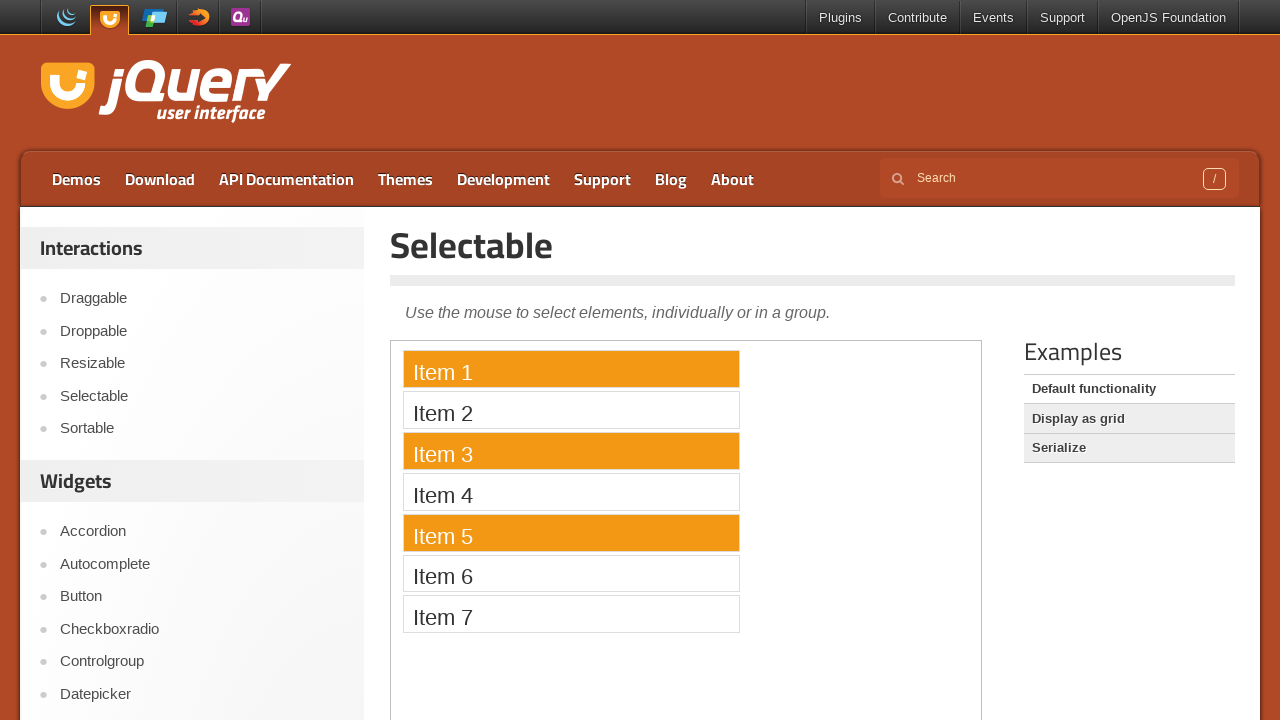